Tests mouse events functionality by performing left clicks on buttons, double-clicking, right-clicking to open a context menu, and selecting an option from the context menu

Starting URL: https://training-support.net/webelements/mouse-events

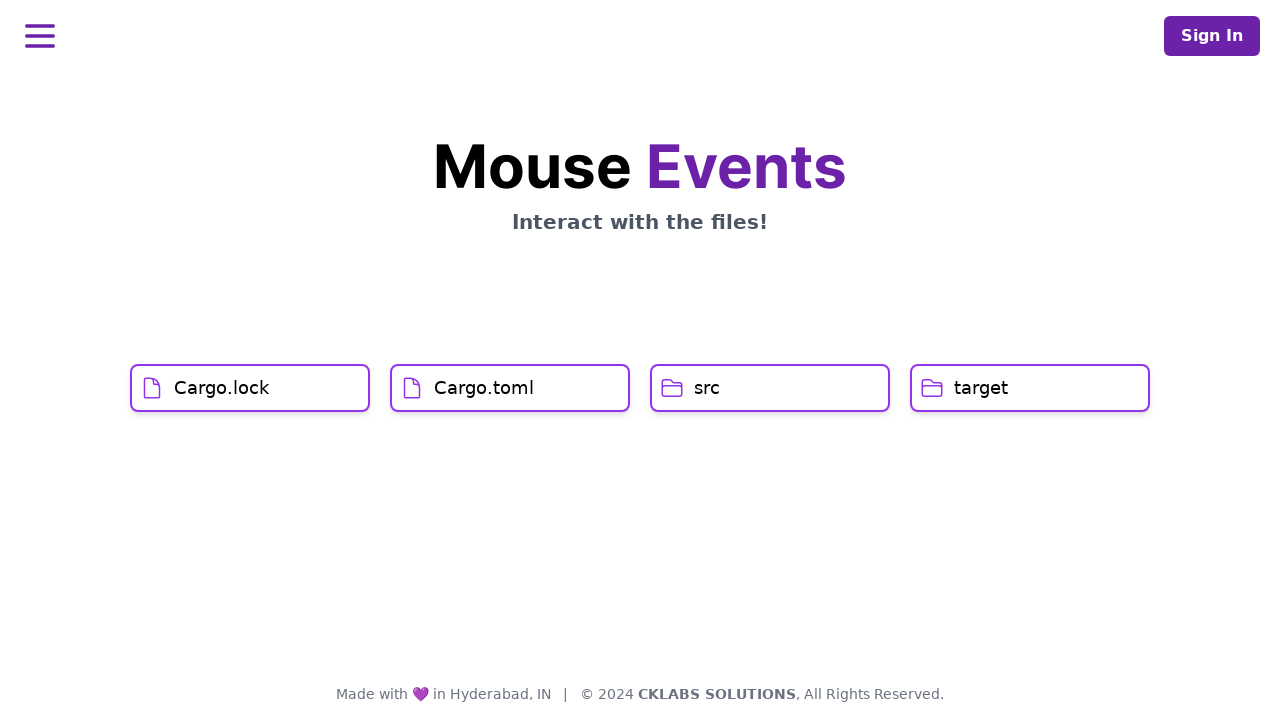

Located all button elements on the page
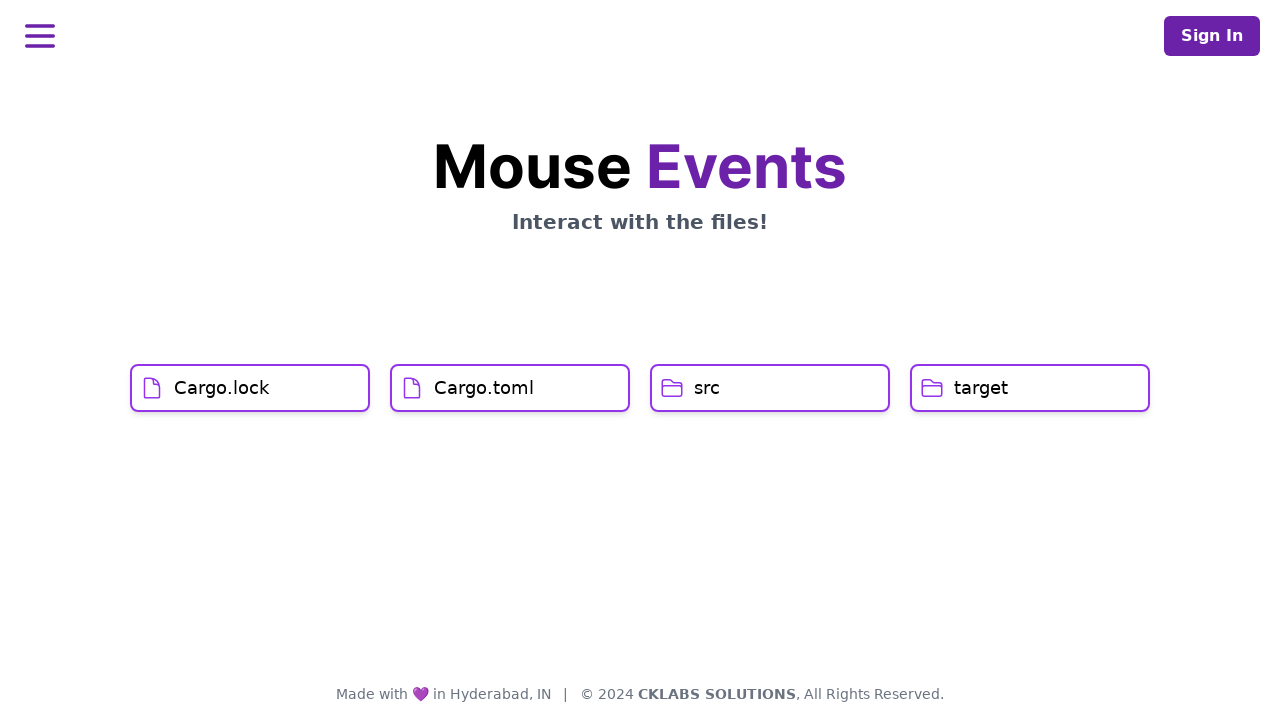

Performed left click on first button (Cargo.lock) at (250, 388) on div.svelte-hs12g9 >> nth=0
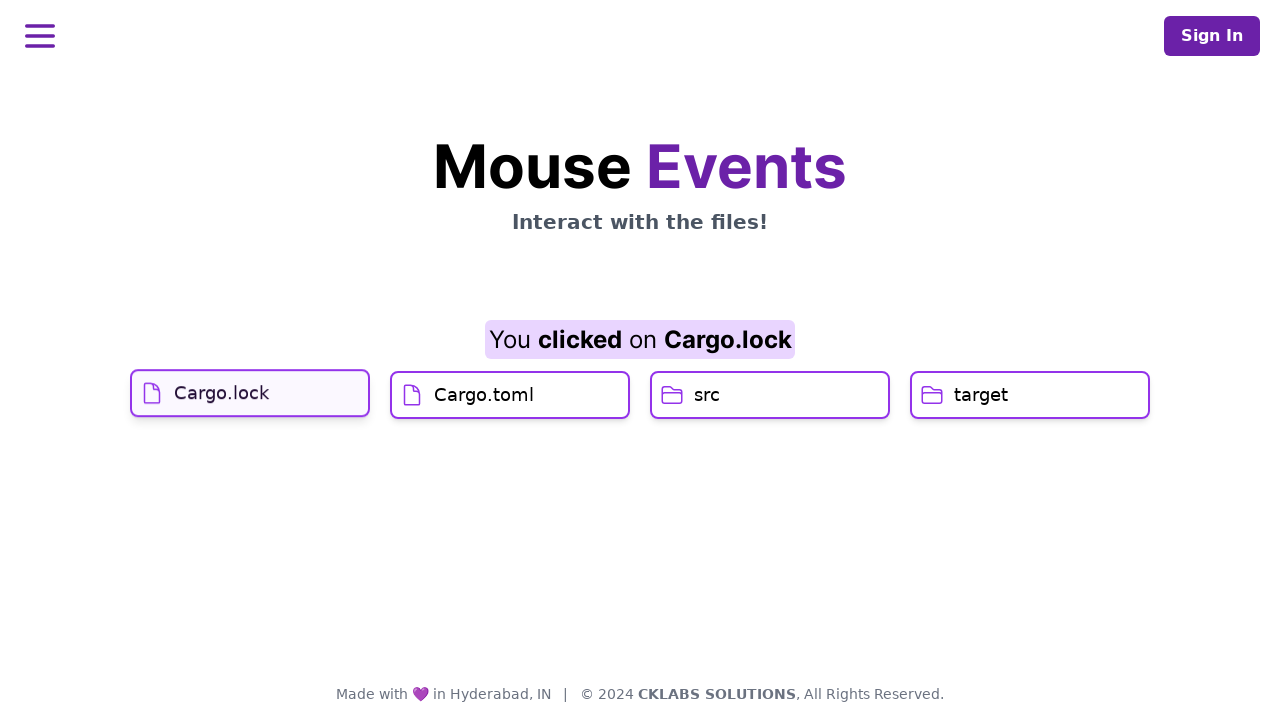

Waited 1000ms
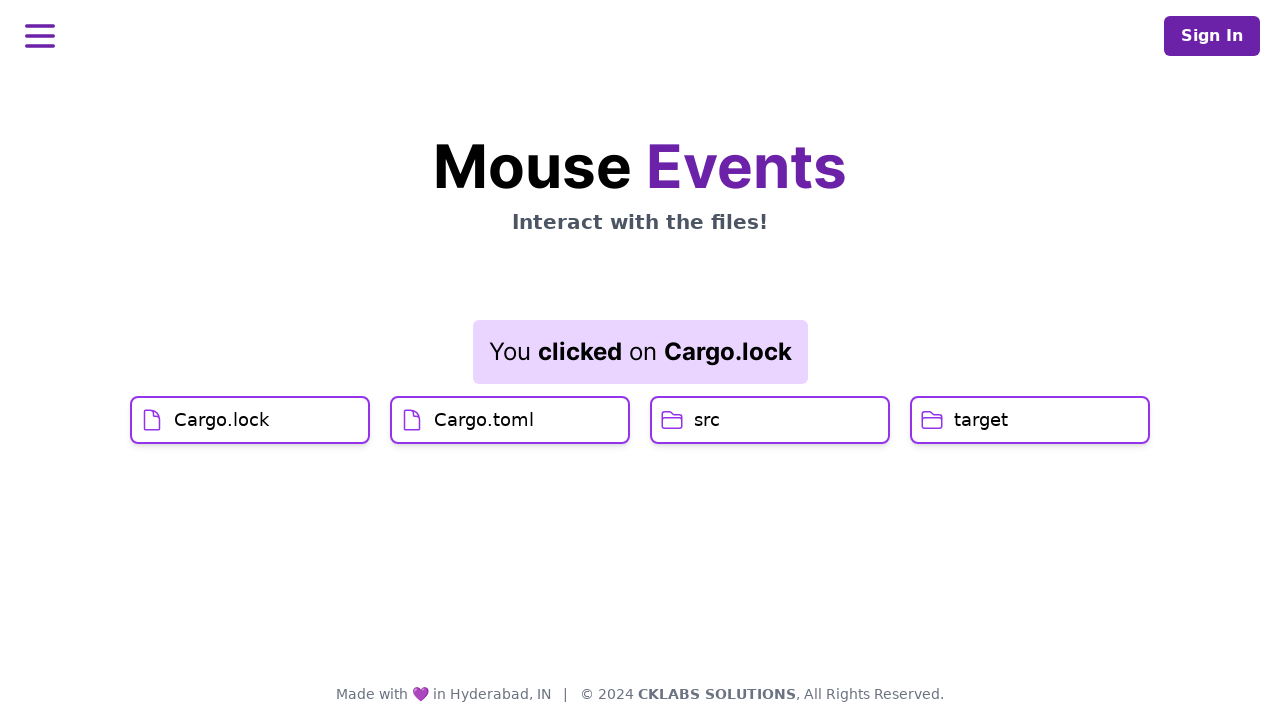

Performed left click on second button (Cargo.toml) at (510, 420) on div.svelte-hs12g9 >> nth=1
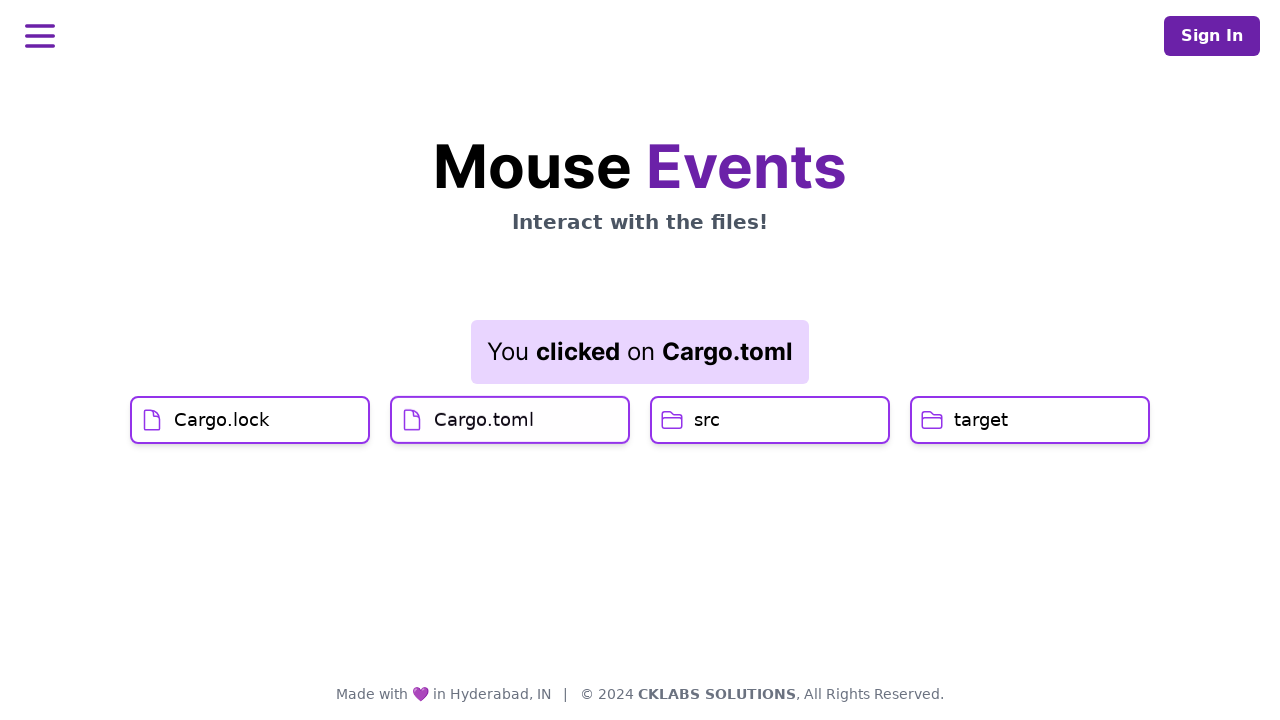

Result message element appeared
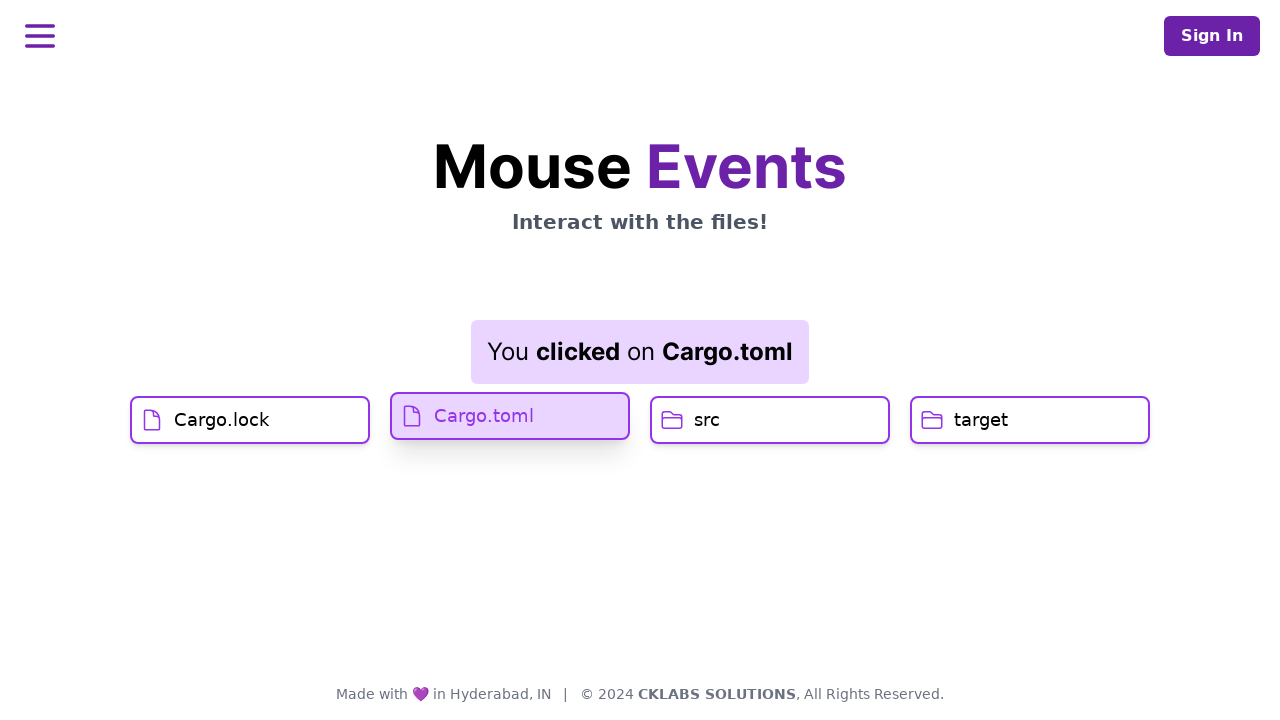

Performed double-click on third button (src) at (770, 420) on div.svelte-hs12g9 >> nth=2
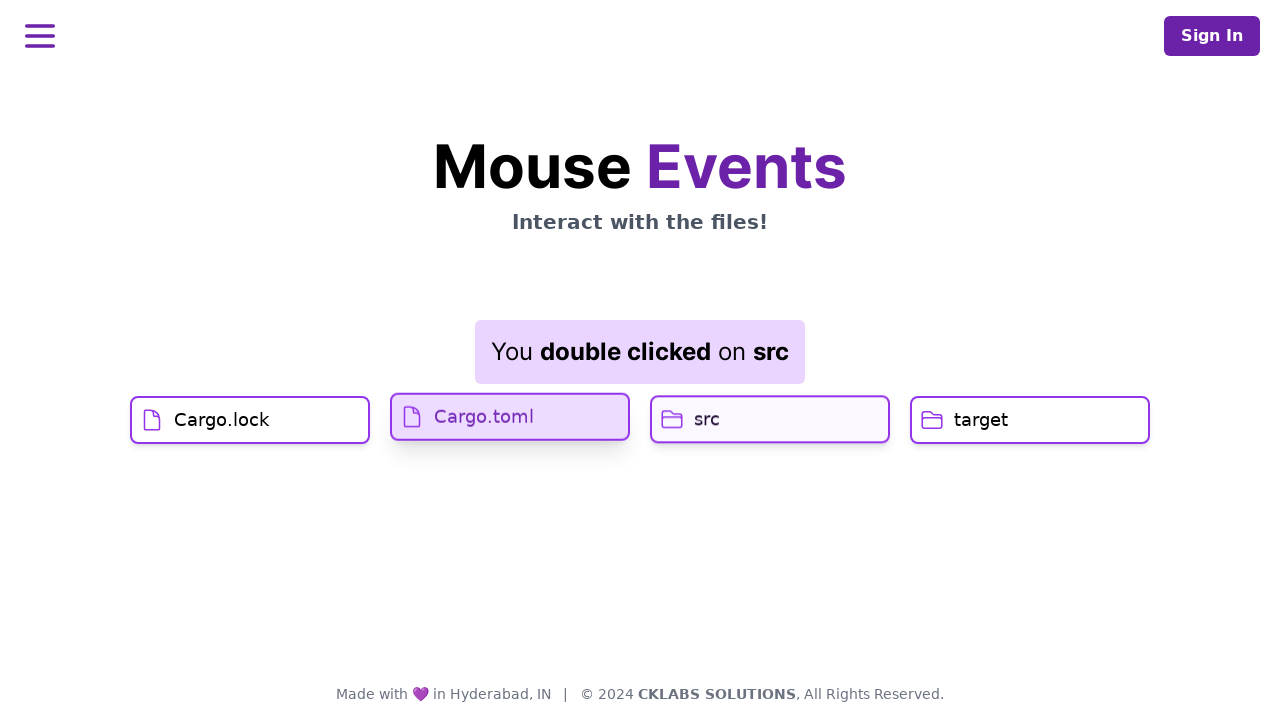

Waited 1000ms
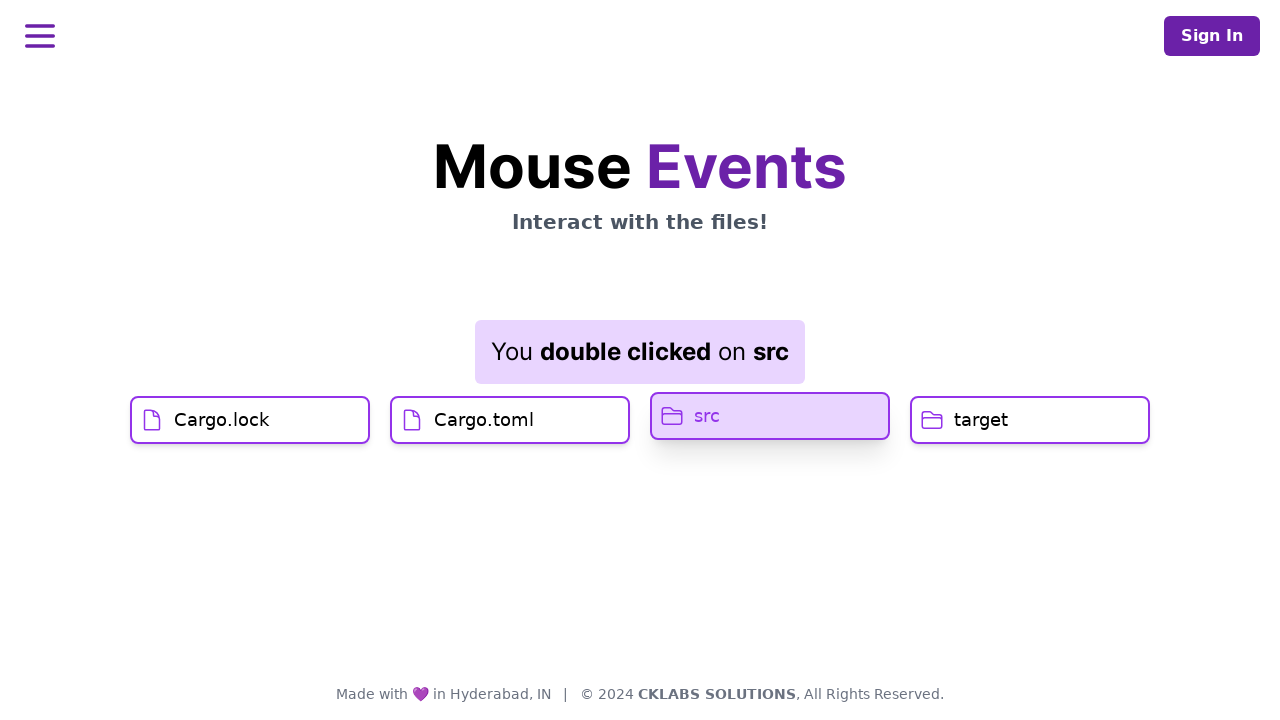

Performed right-click on fourth button (target) to open context menu at (1030, 420) on div.svelte-hs12g9 >> nth=3
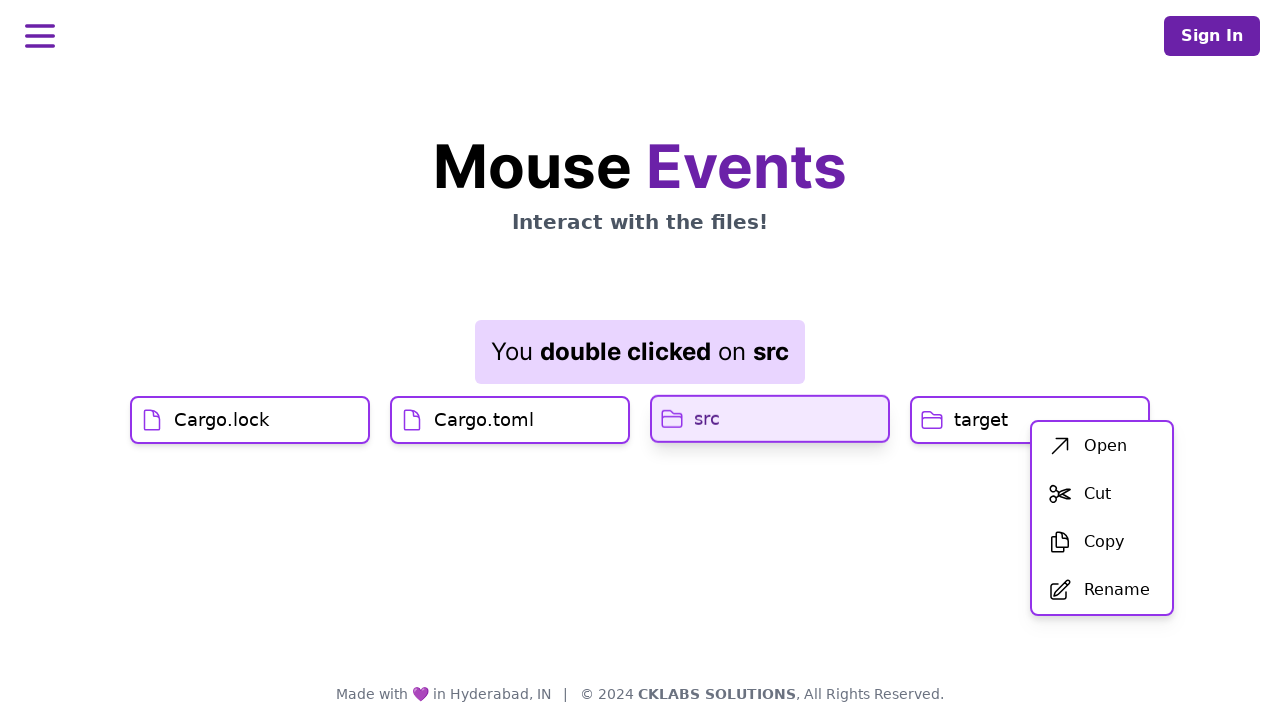

Waited 1000ms for context menu to appear
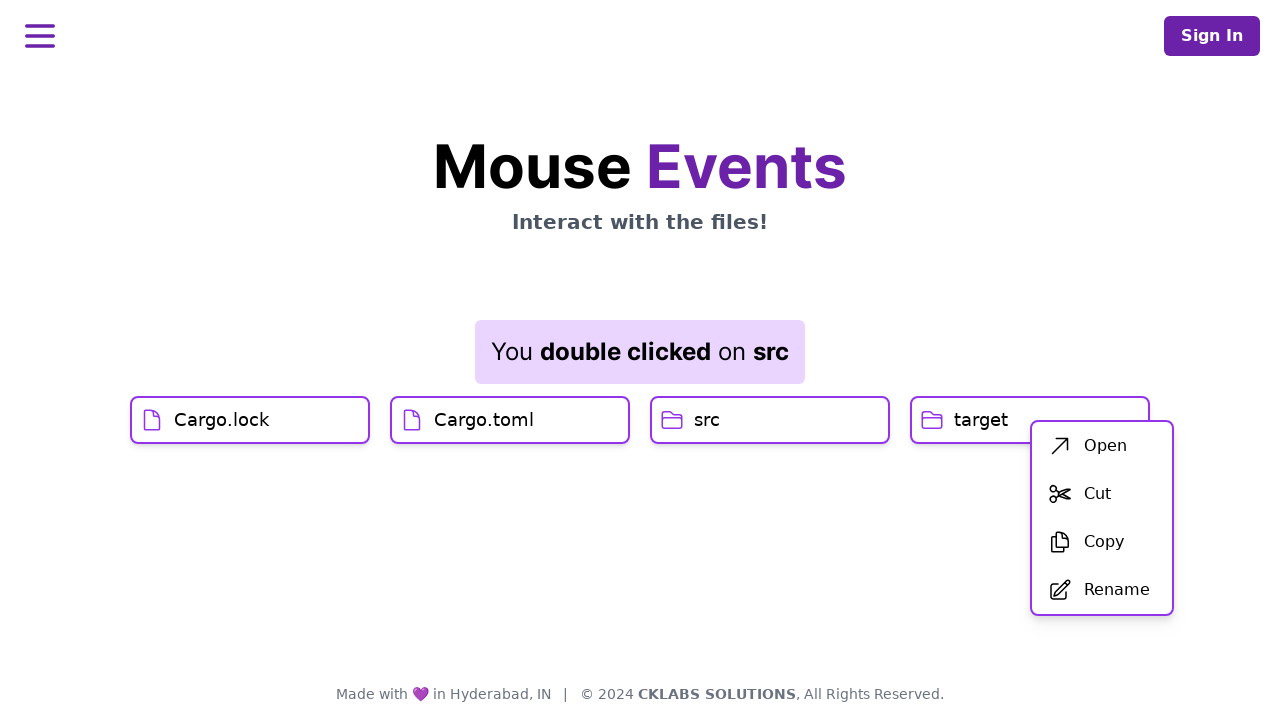

Clicked 'Open' option from context menu at (1106, 446) on xpath=//span[text()='Open']
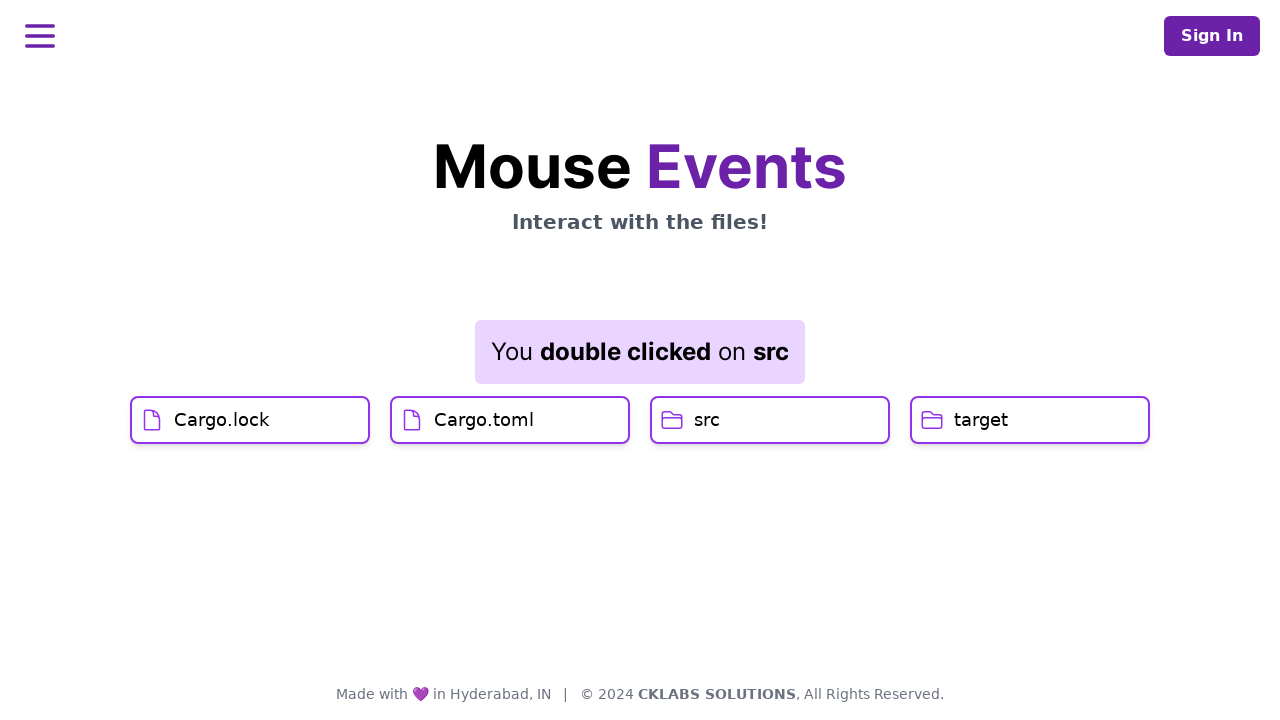

Final result message element appeared
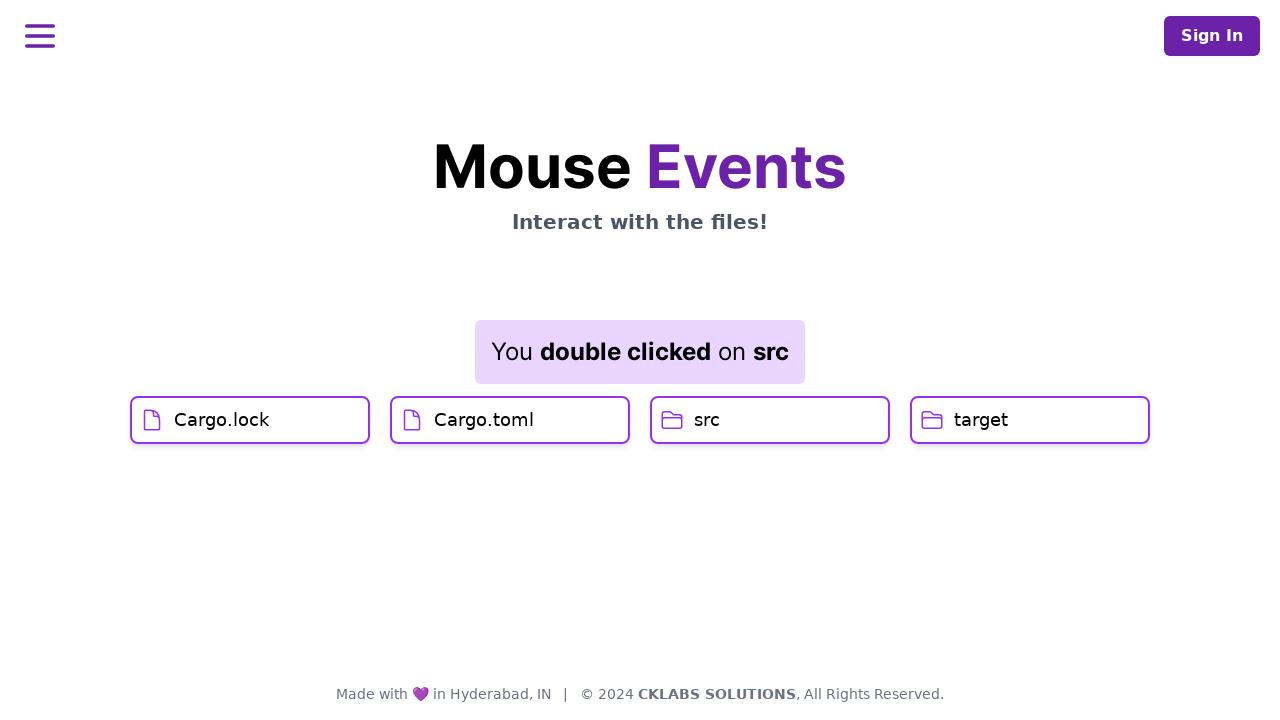

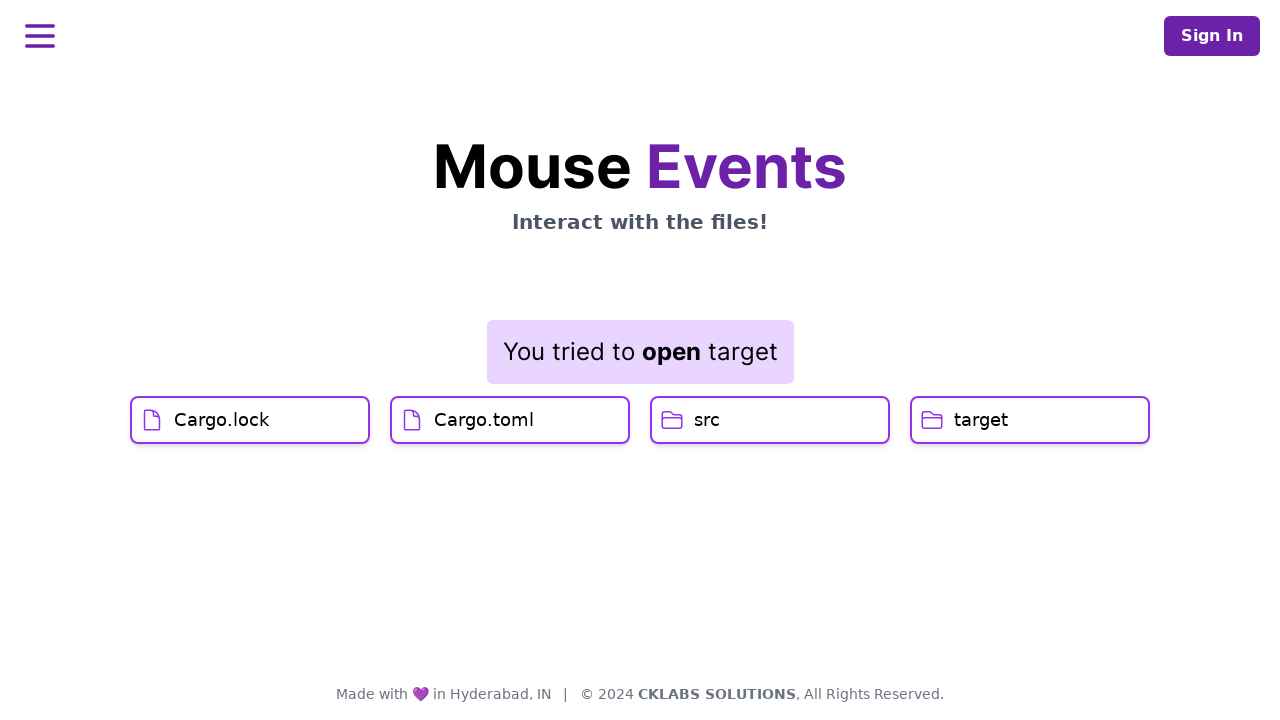